Verifies that the submit button exists and is displayed on the form

Starting URL: https://ultimateqa.com/filling-out-forms/

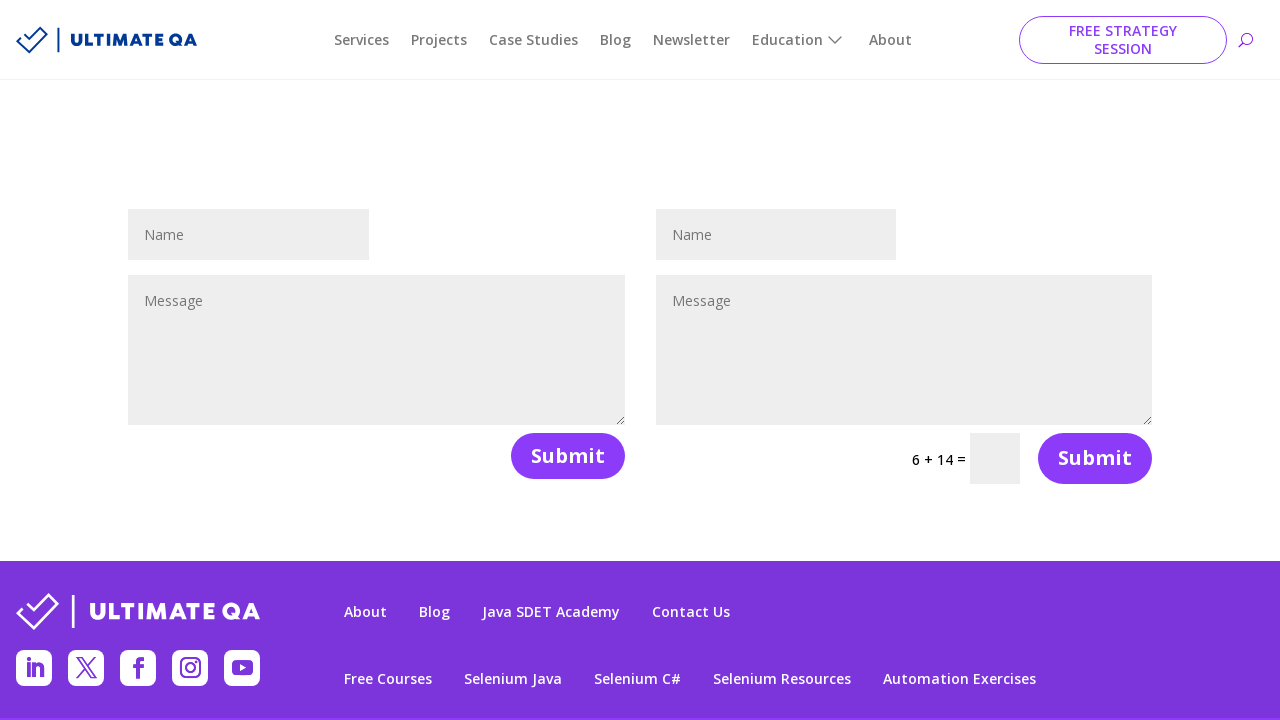

Navigated to the form page at https://ultimateqa.com/filling-out-forms/
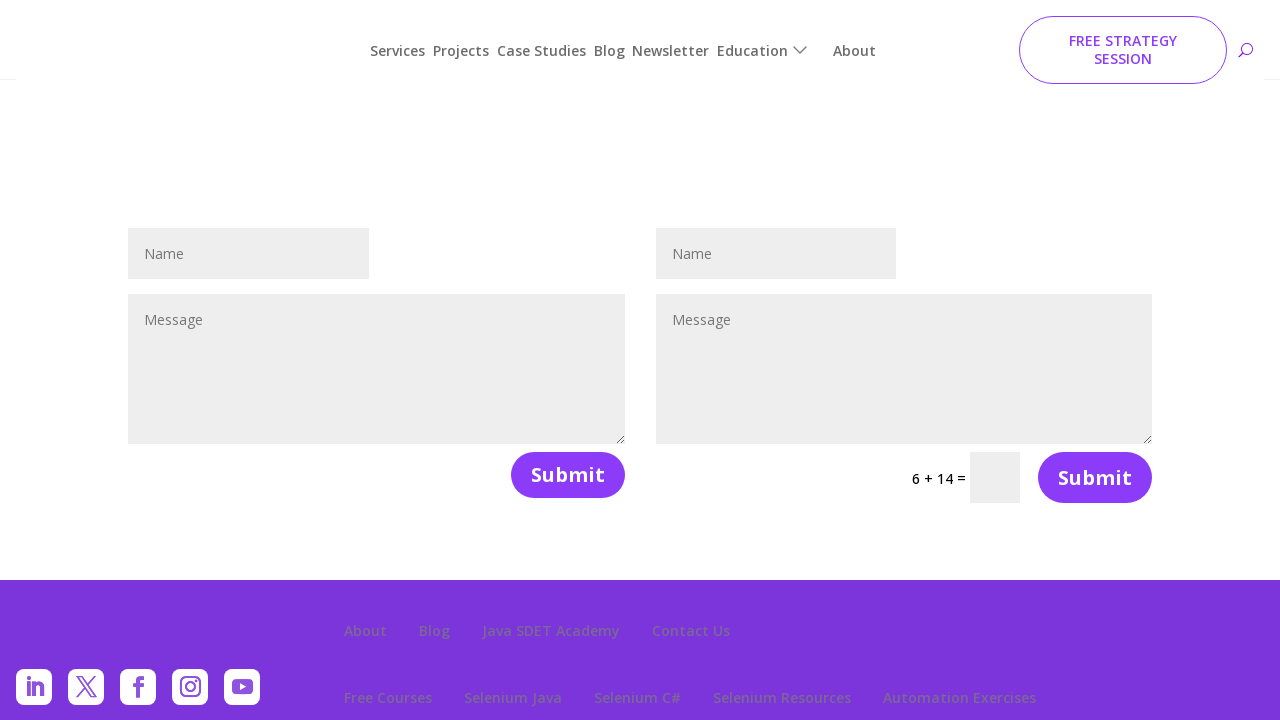

Located the submit button using XPath selector
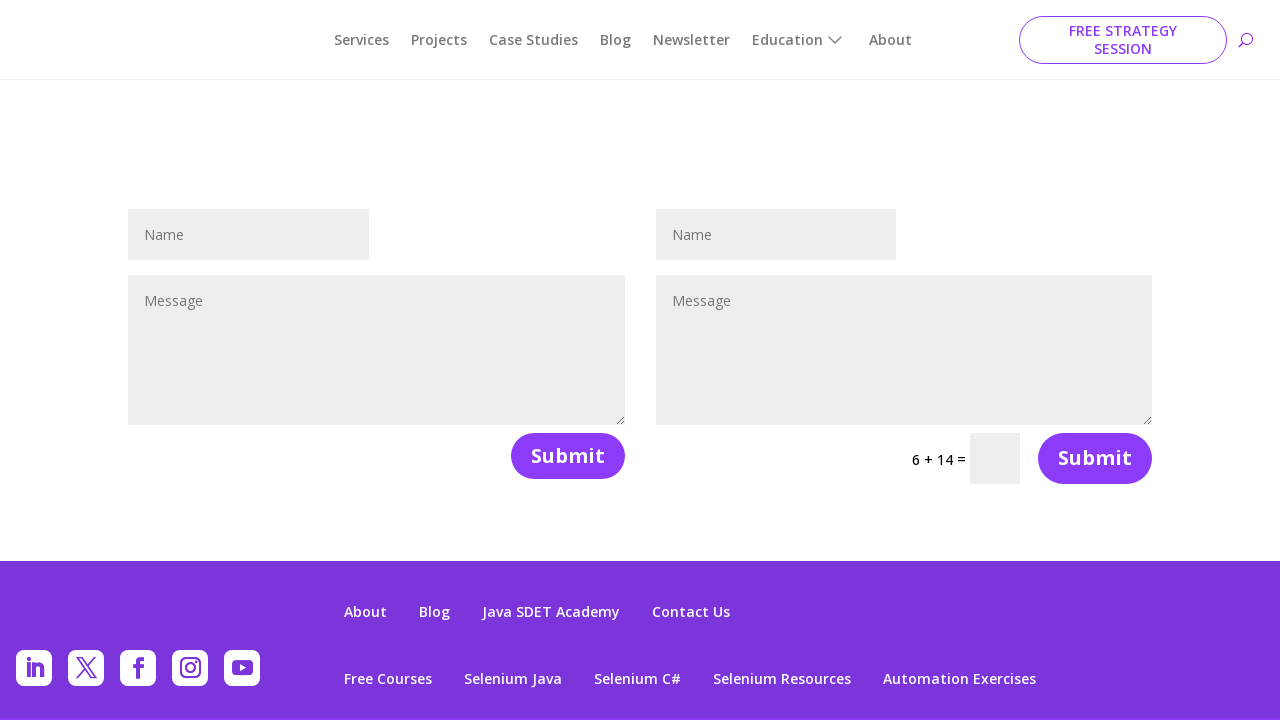

Verified that the submit button is visible on the form
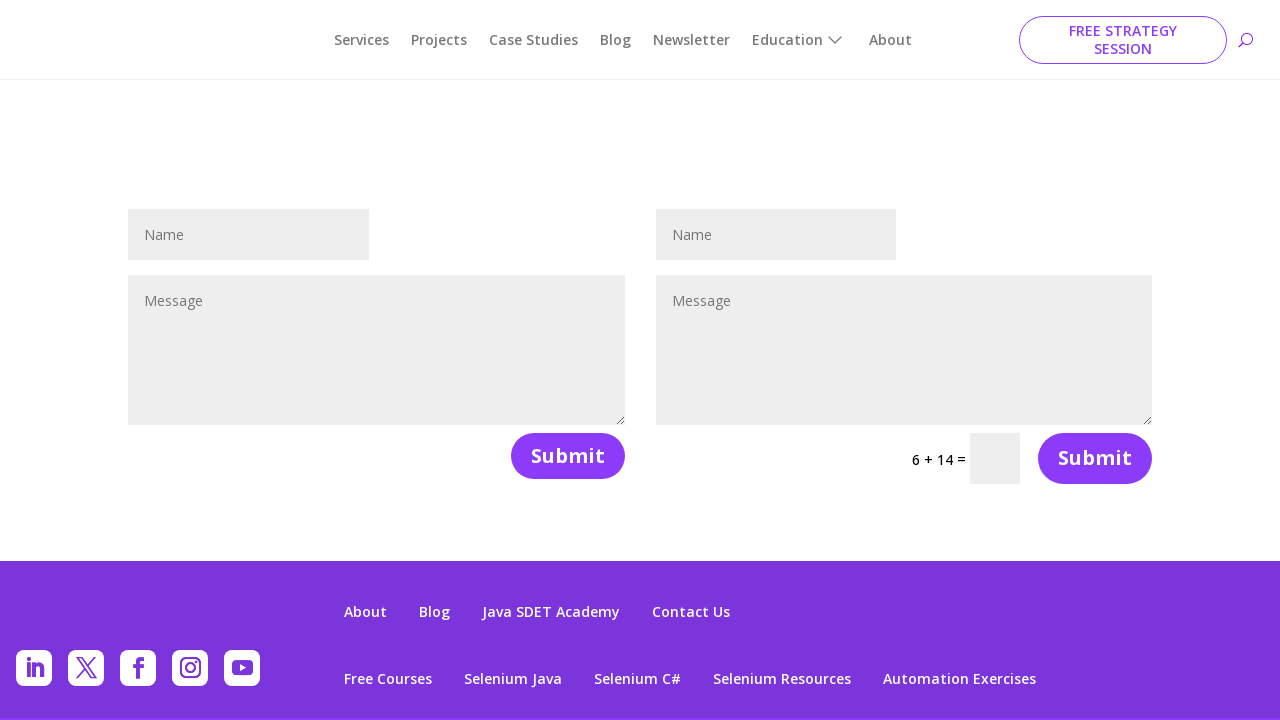

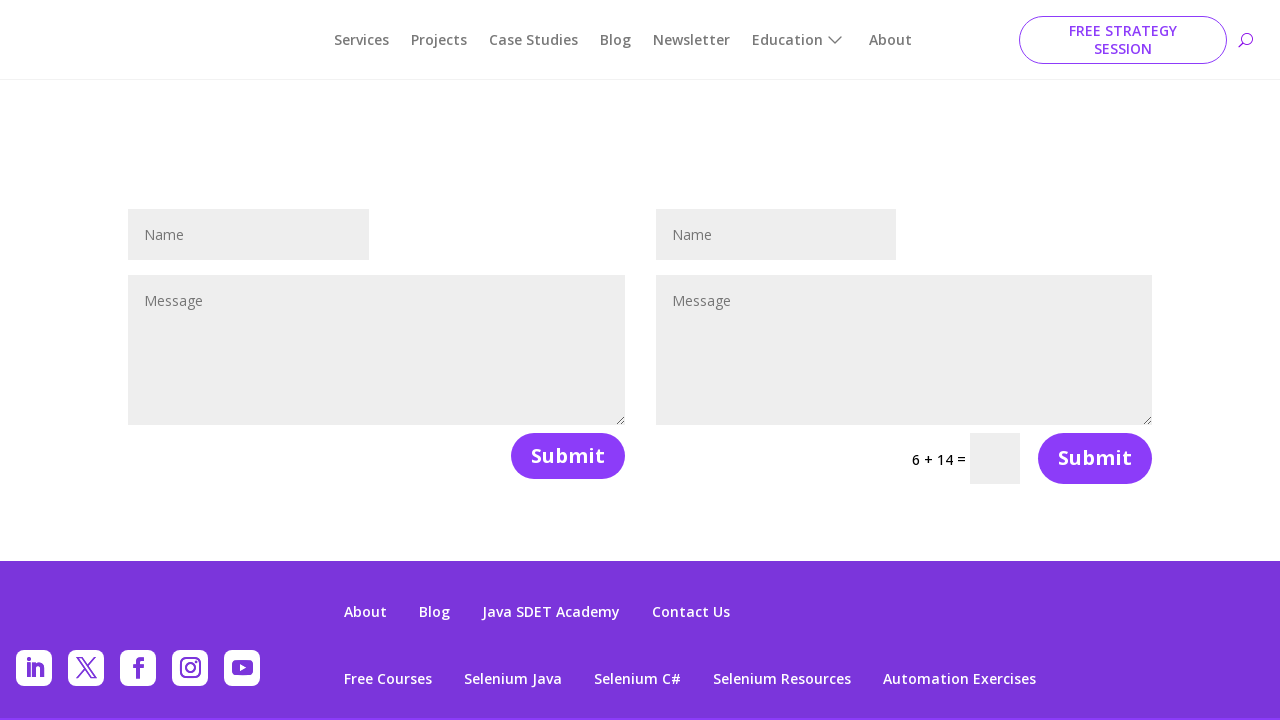